Tests drag and drop functionality on jQuery UI demo page by dragging an element to a droppable target

Starting URL: http://jqueryui.com/droppable/

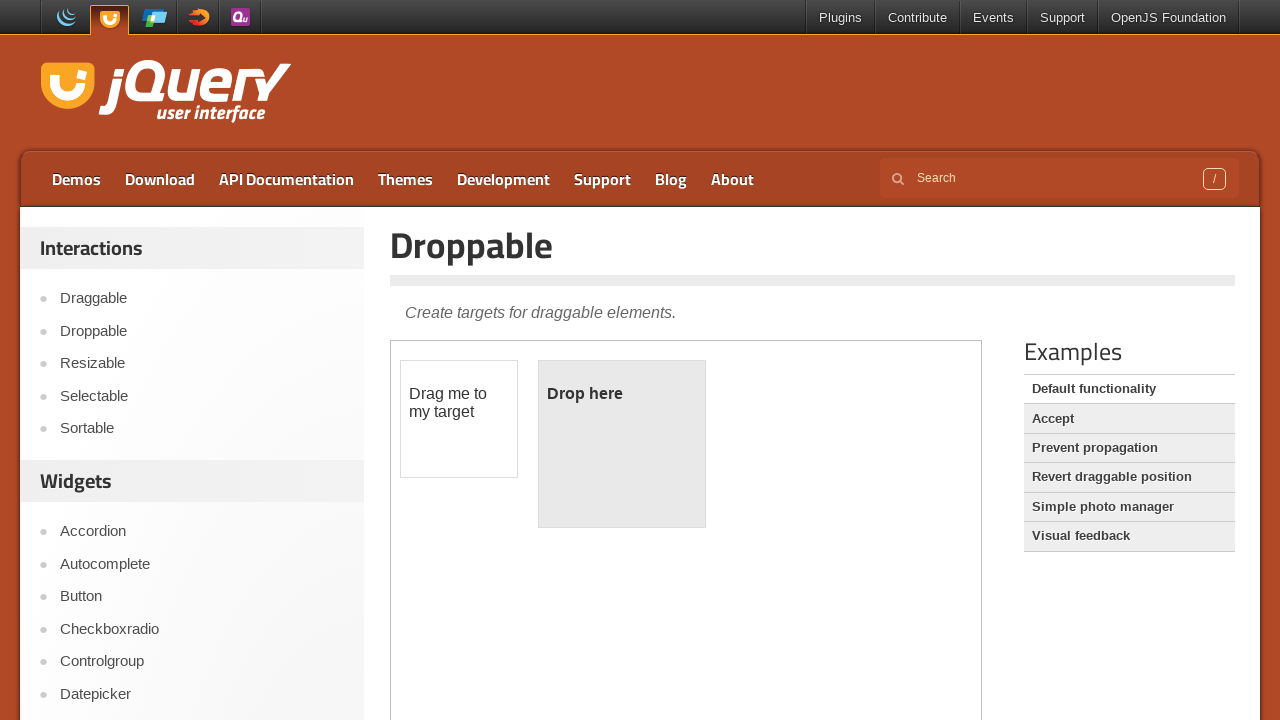

Located demo iframe containing drag and drop elements
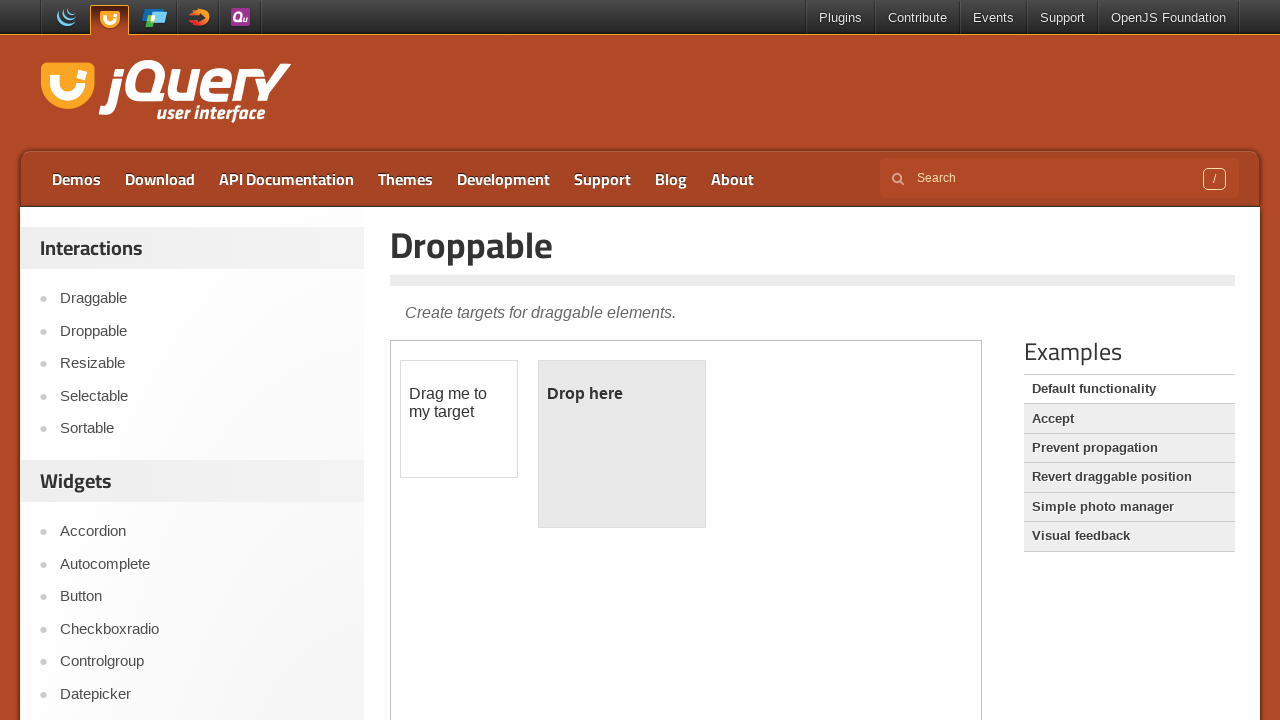

Located draggable element with id 'draggable'
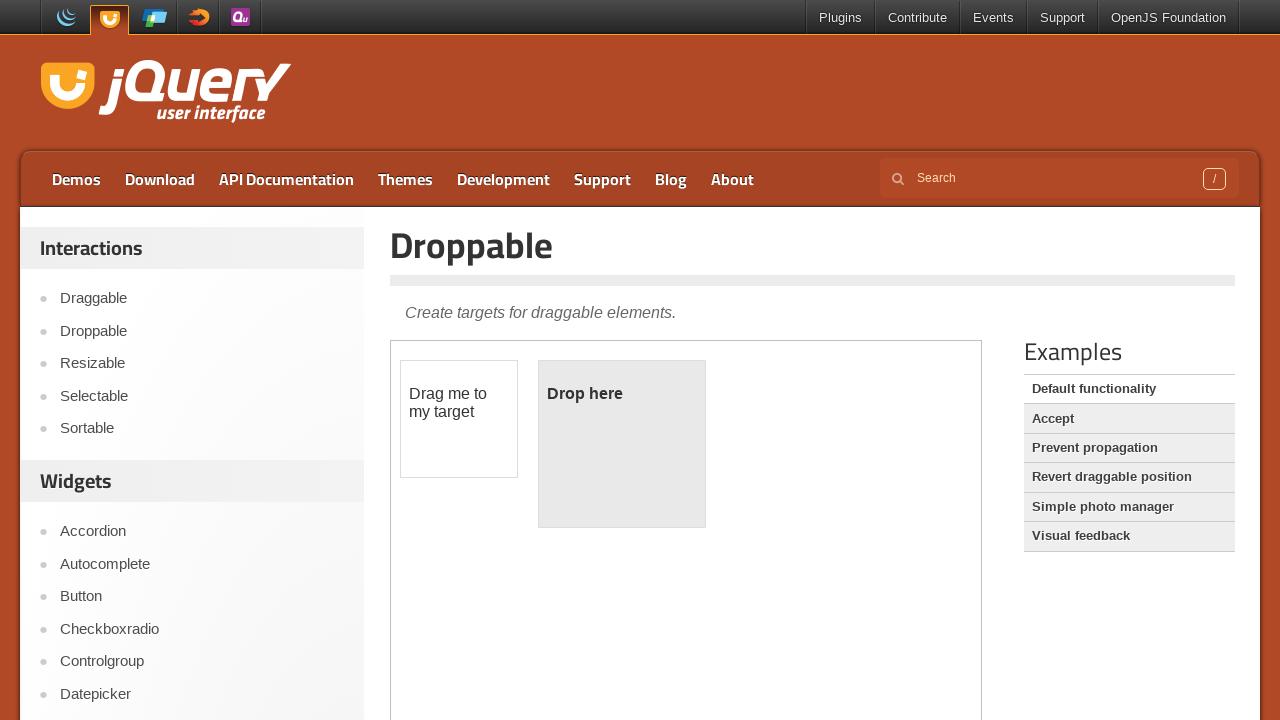

Located droppable target element with id 'droppable'
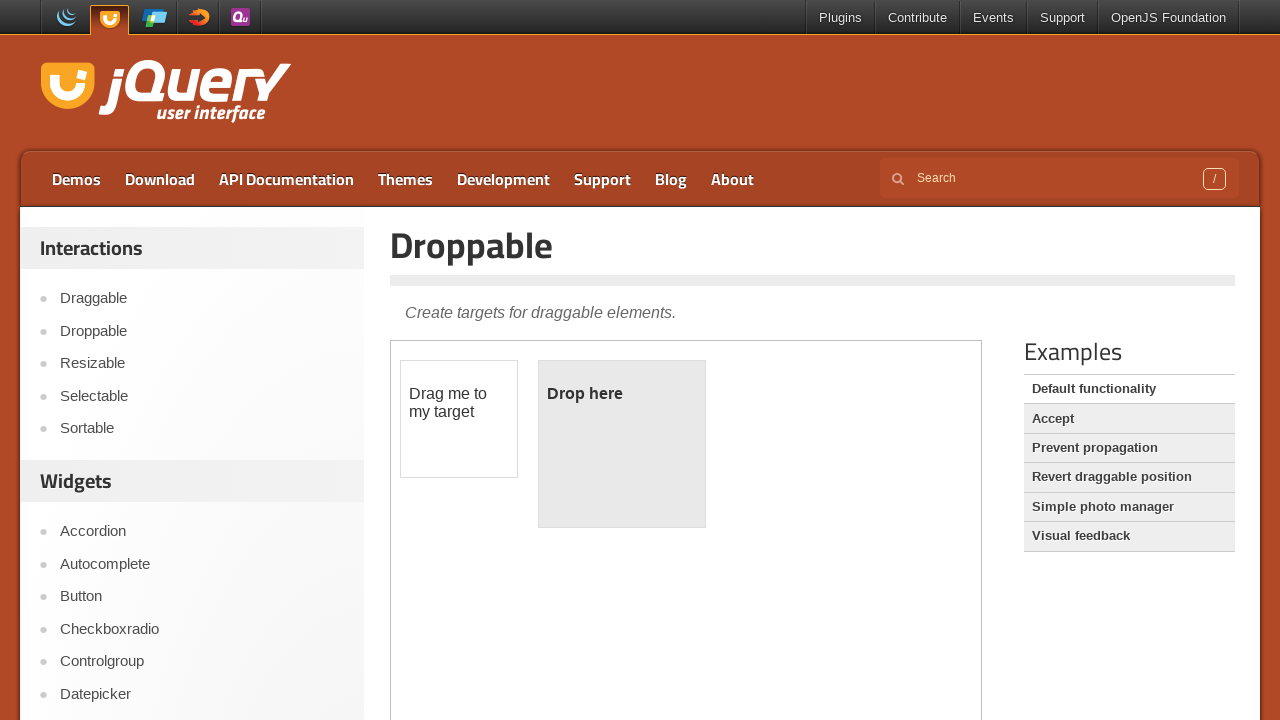

Dragged element to droppable target successfully at (622, 444)
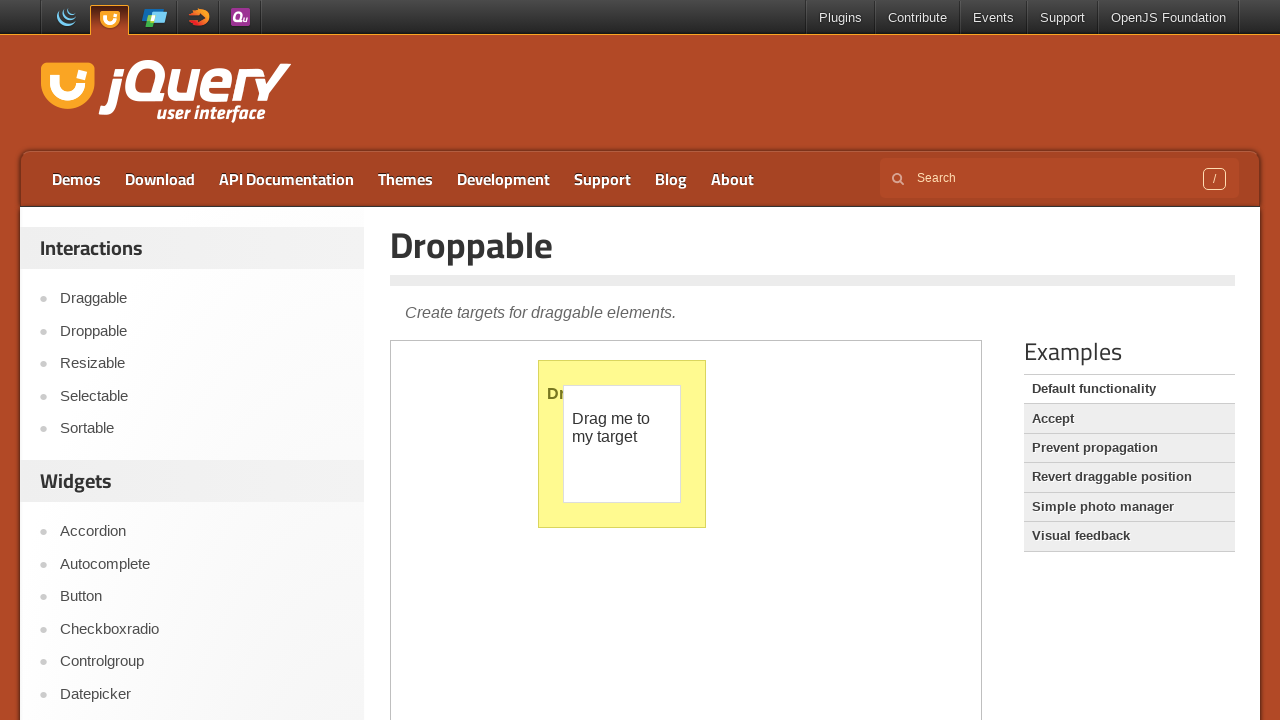

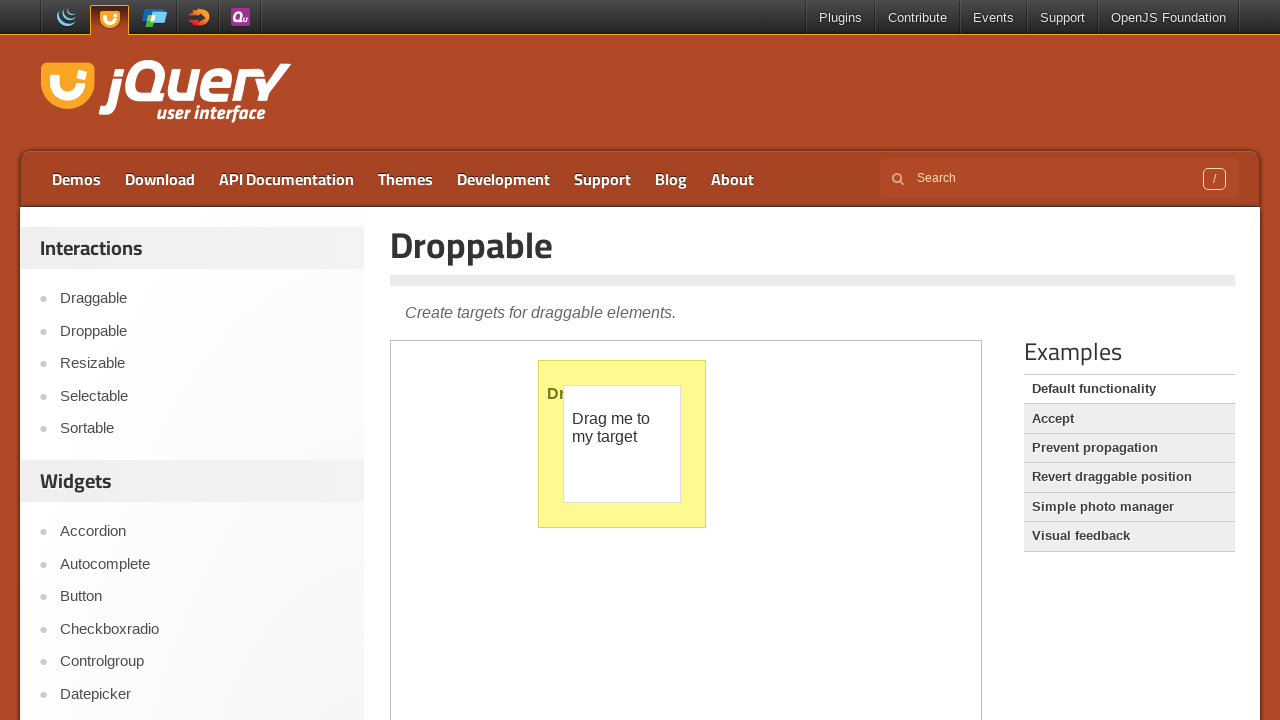